Tests entering text into a JavaScript prompt dialog and verifying the entered text appears in the result

Starting URL: https://the-internet.herokuapp.com

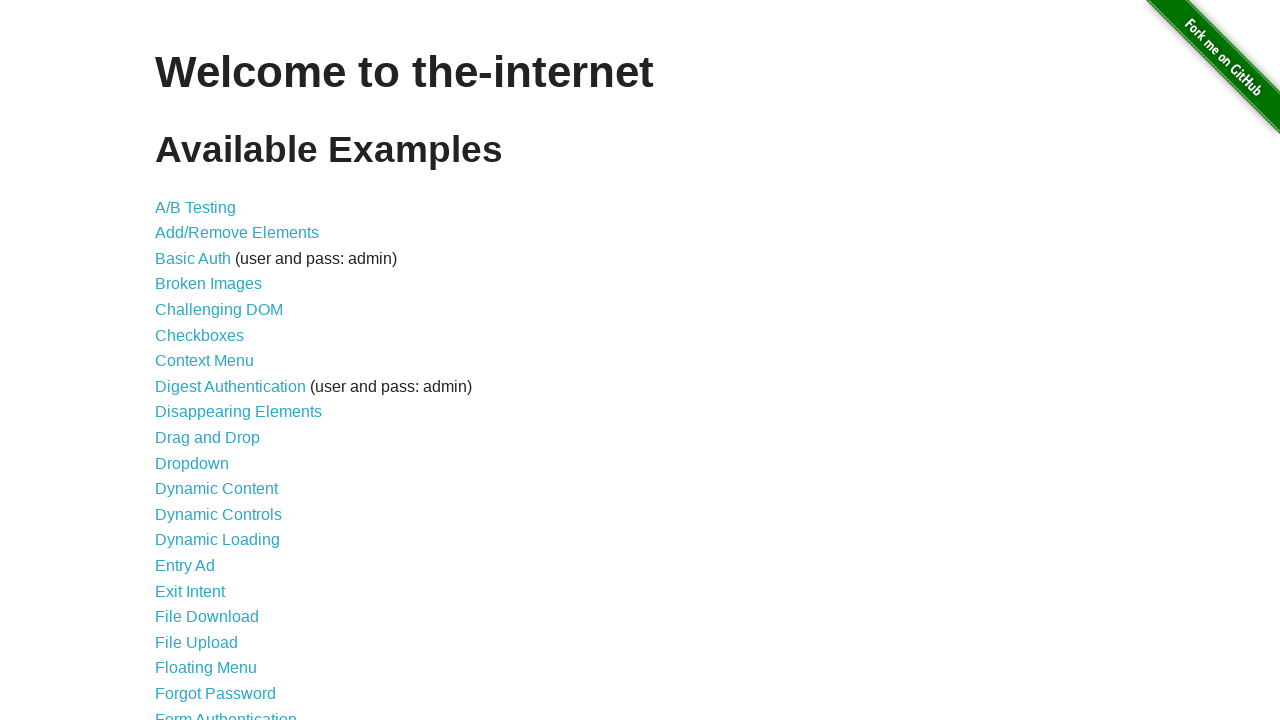

Clicked JavaScript Alerts link to navigate to alerts page at (214, 361) on a[href='/javascript_alerts']
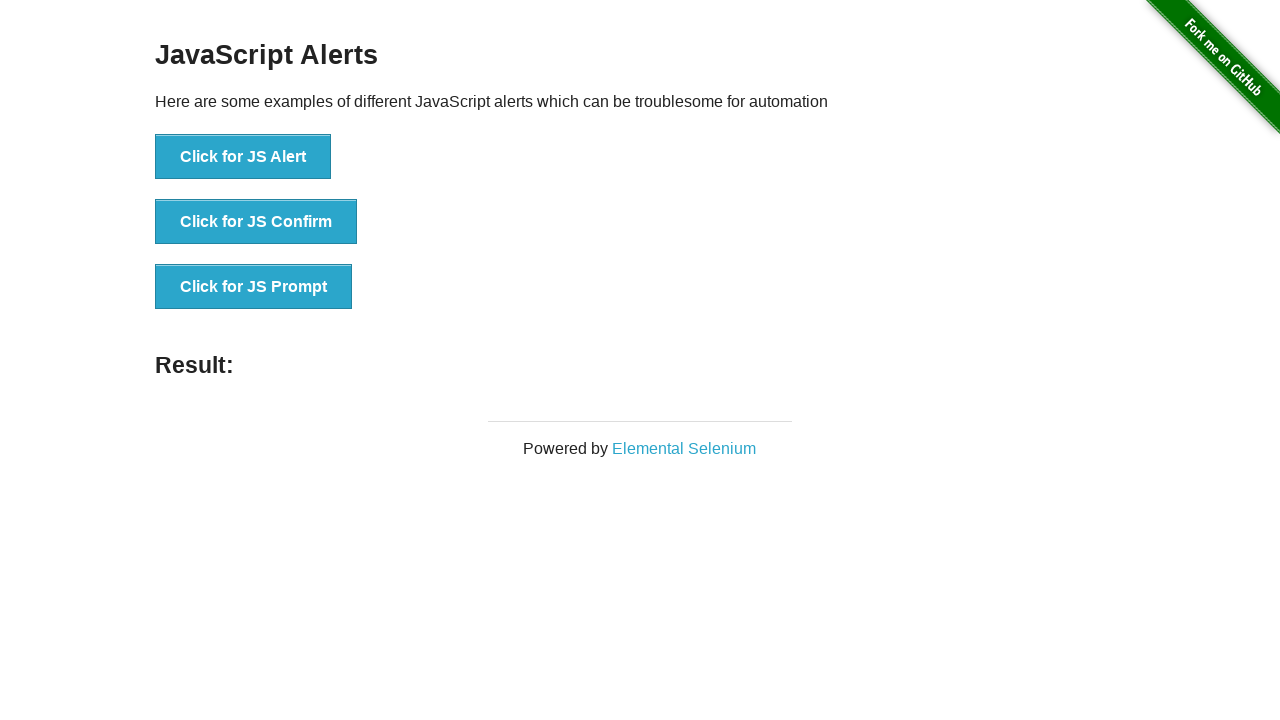

Set up dialog handler to accept prompt with text 'Hello from Playwright test!'
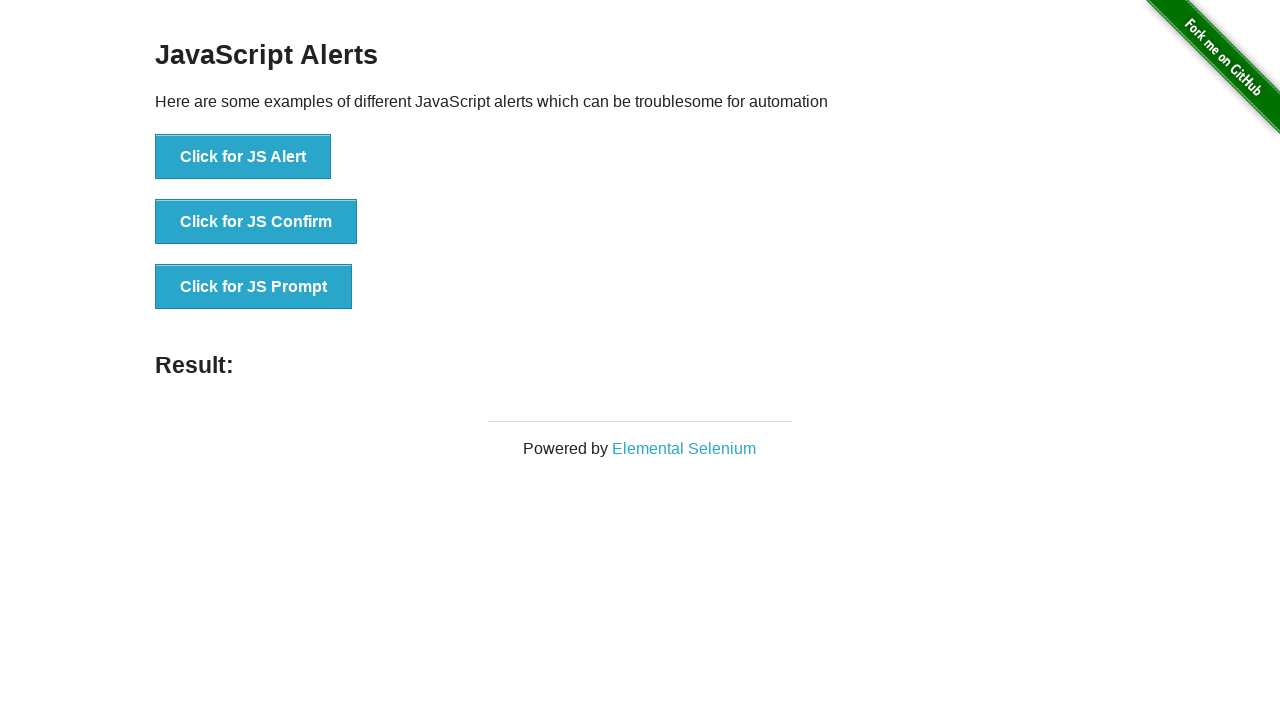

Clicked JS Prompt button to trigger prompt dialog at (254, 287) on button[onclick='jsPrompt()']
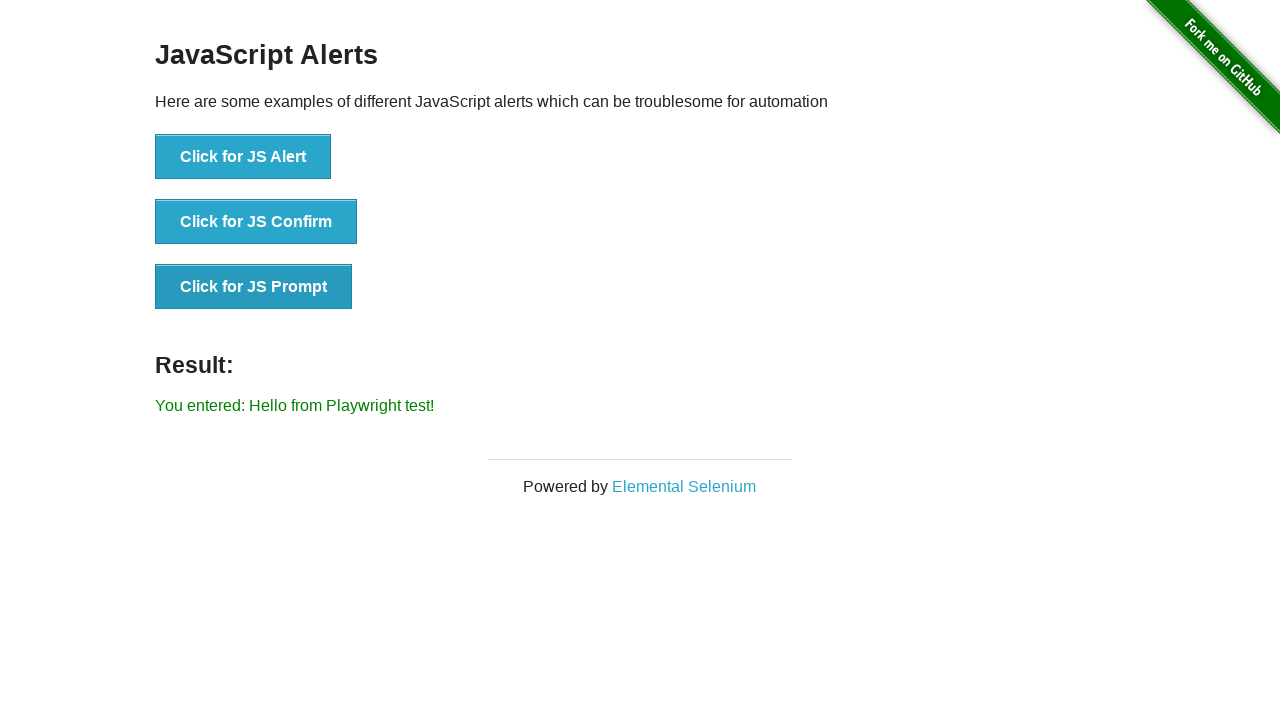

Verified that the entered text 'Hello from Playwright test!' appears in the result element
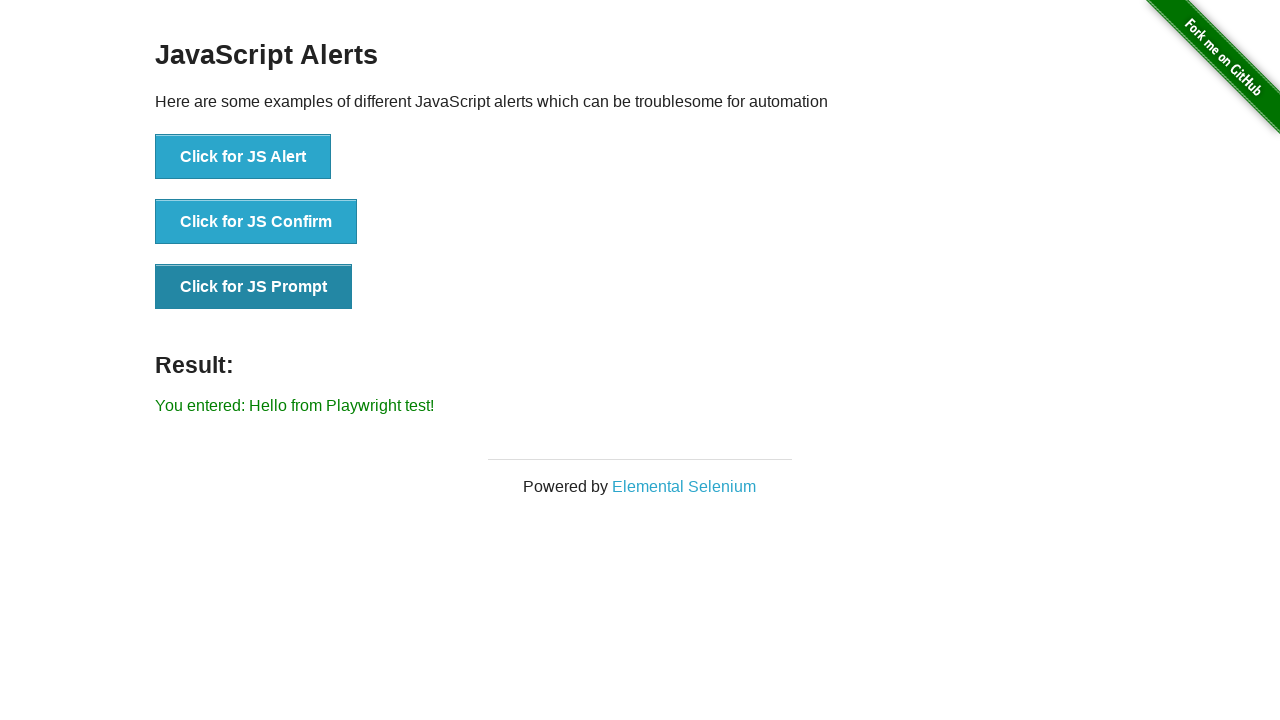

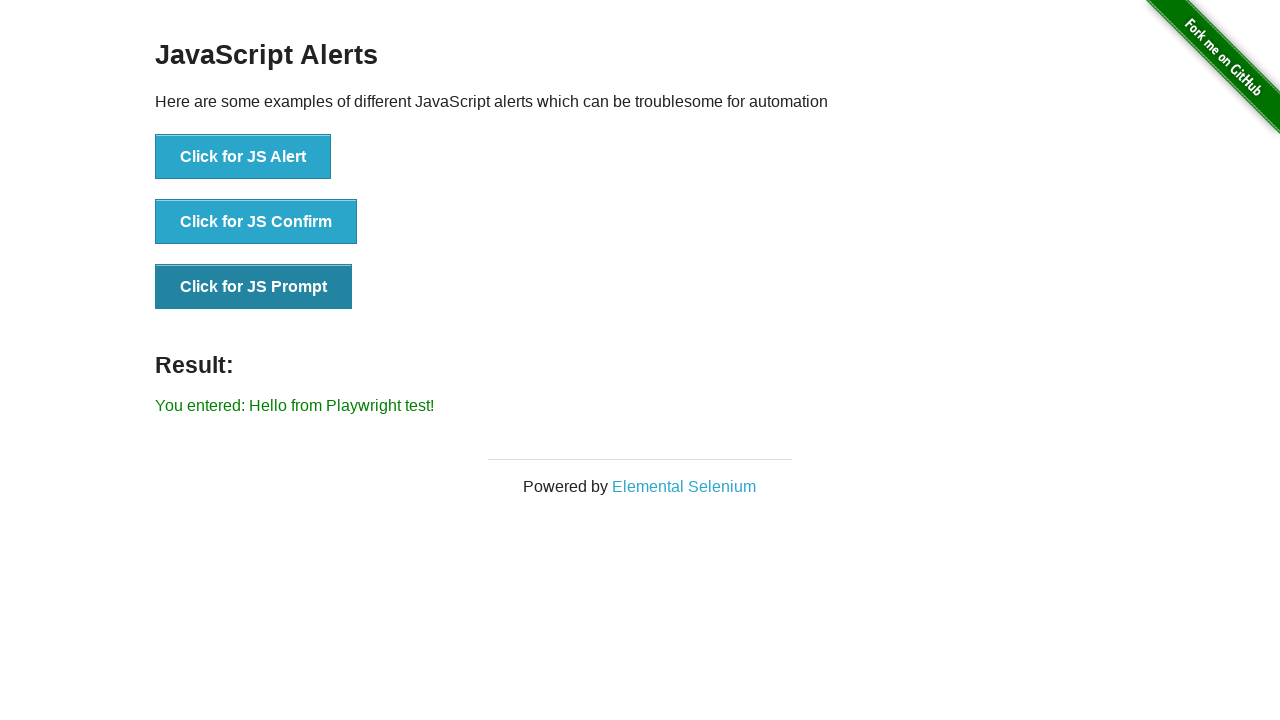